Tests dynamic loading where an element is rendered after loading, clicks the Start button, and verifies that "Hello World!" text appears after the element is rendered.

Starting URL: https://the-internet.herokuapp.com/dynamic_loading/2

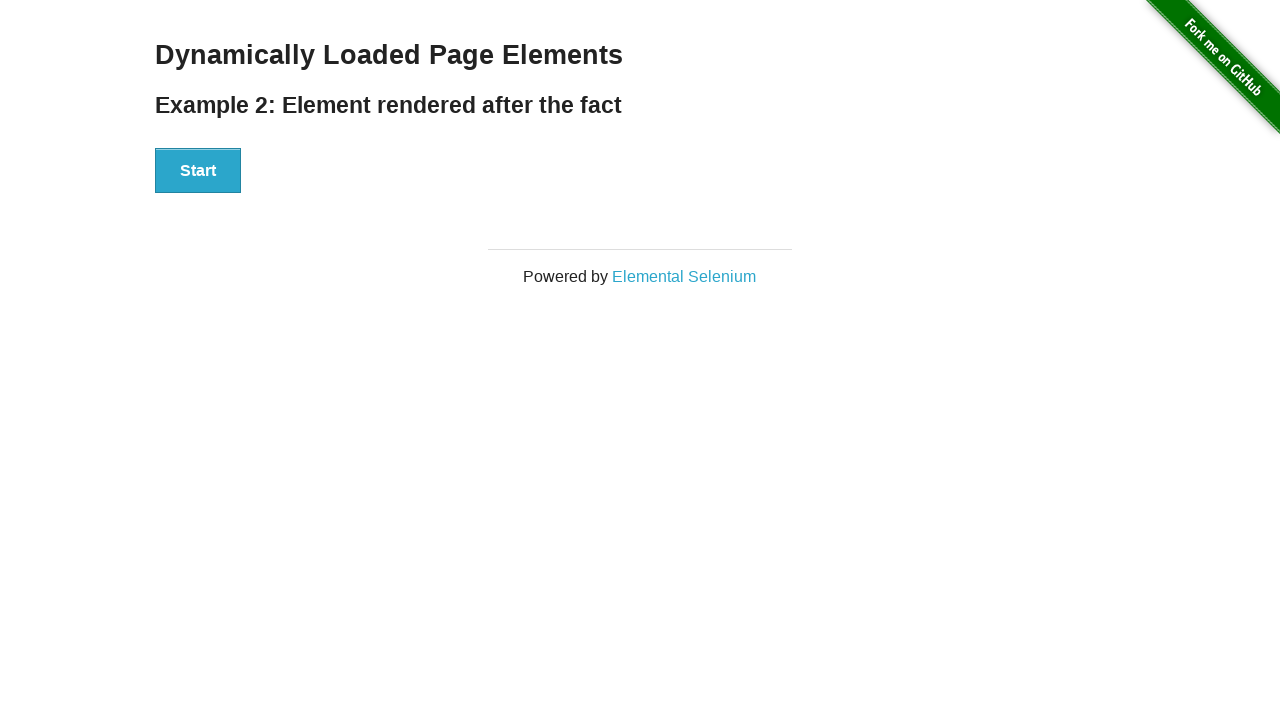

Clicked the Start button to begin dynamic loading at (198, 171) on xpath=//button[text()='Start']
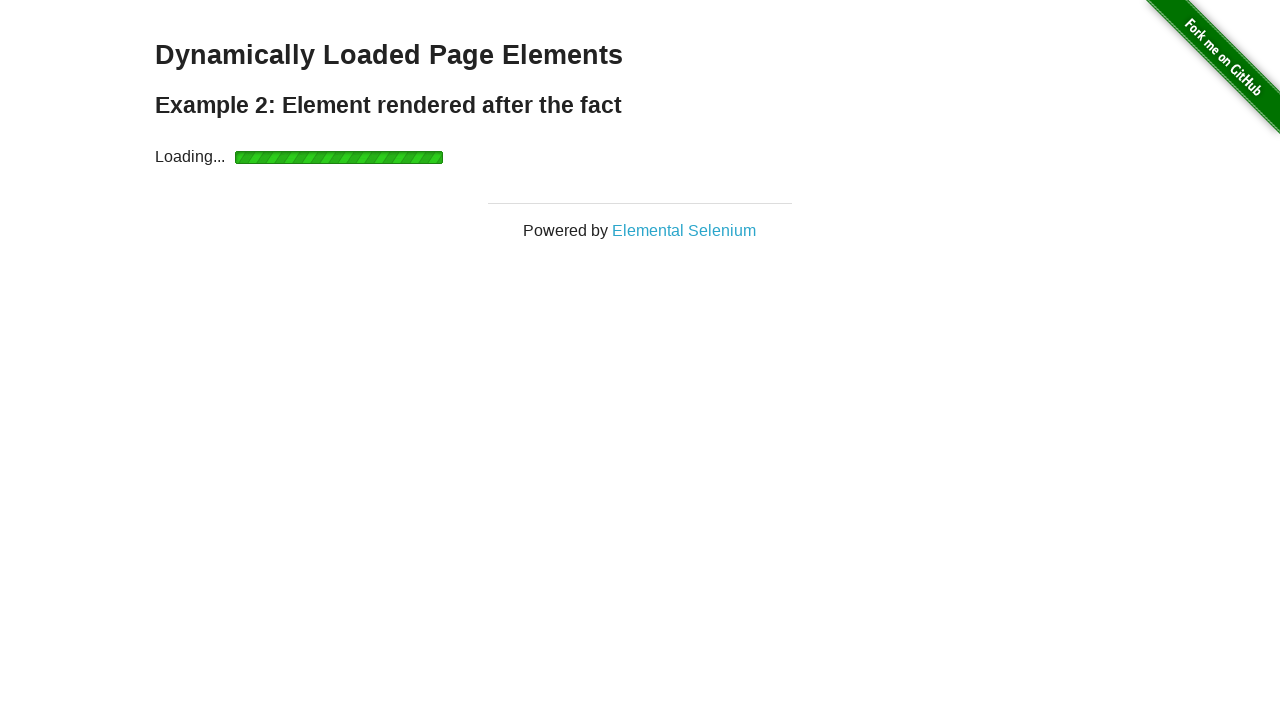

Waited for the finish element to be rendered
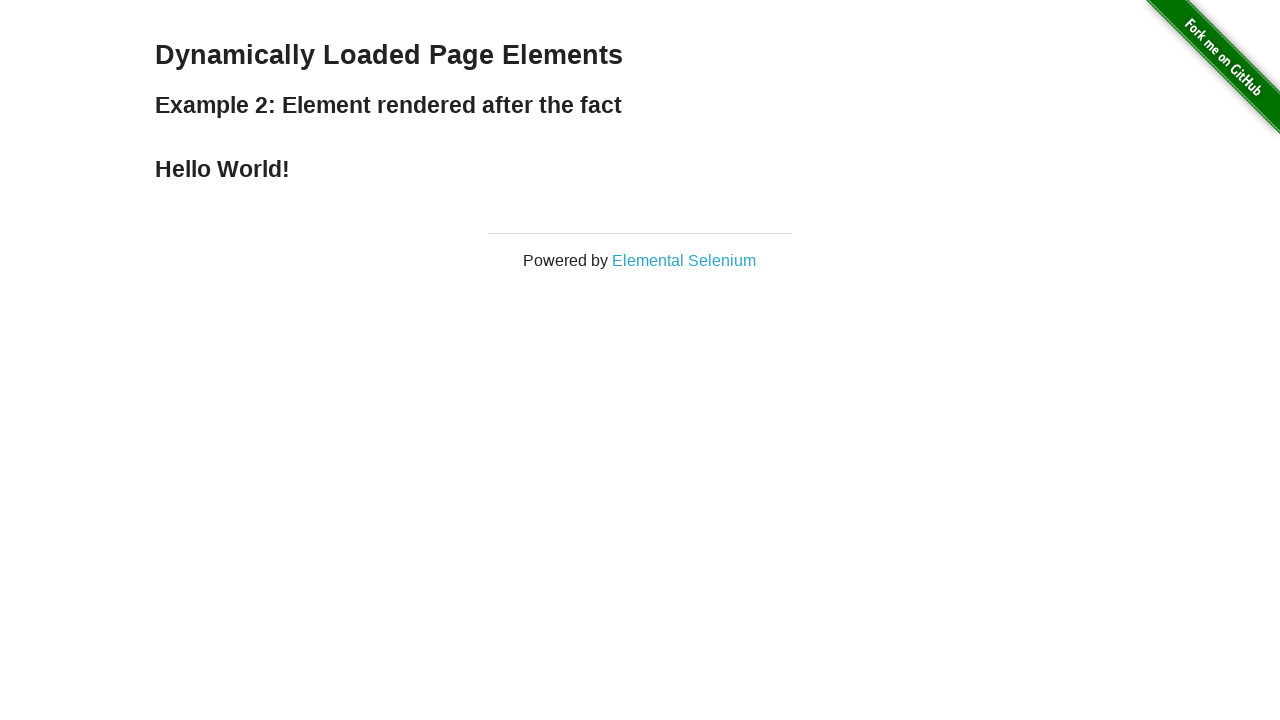

Verified that 'Hello World!' text appears in the finish element
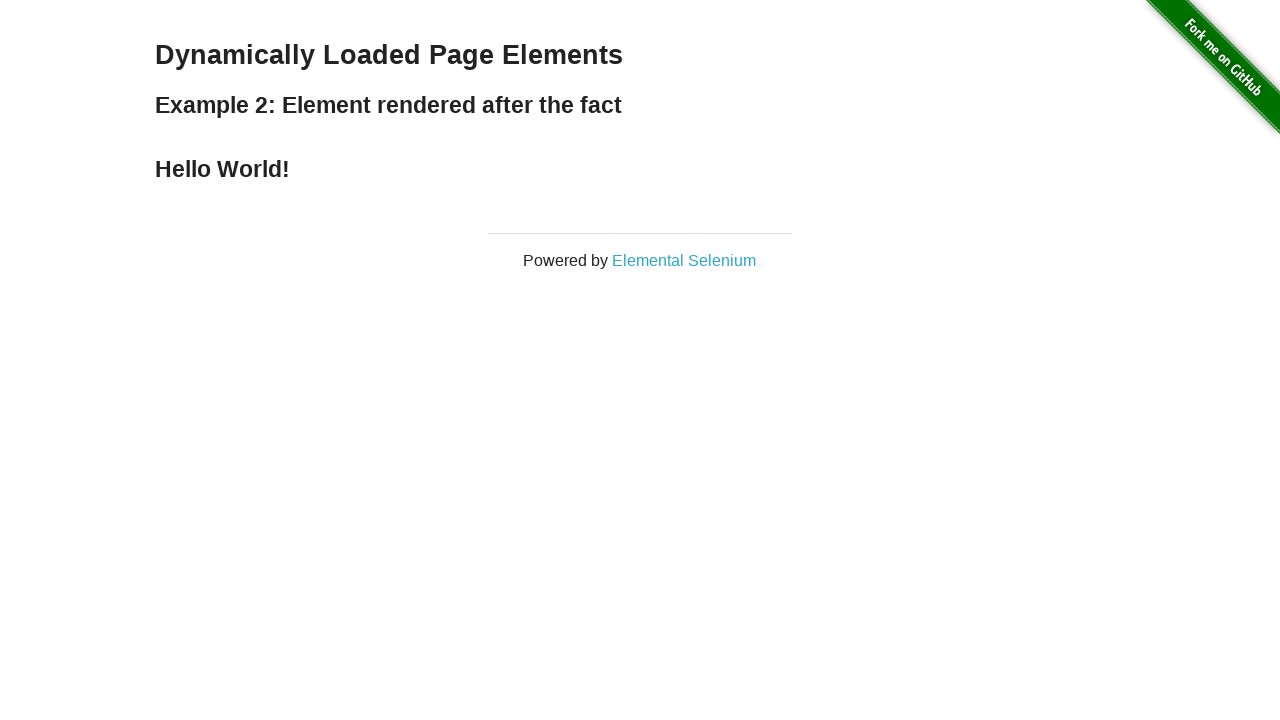

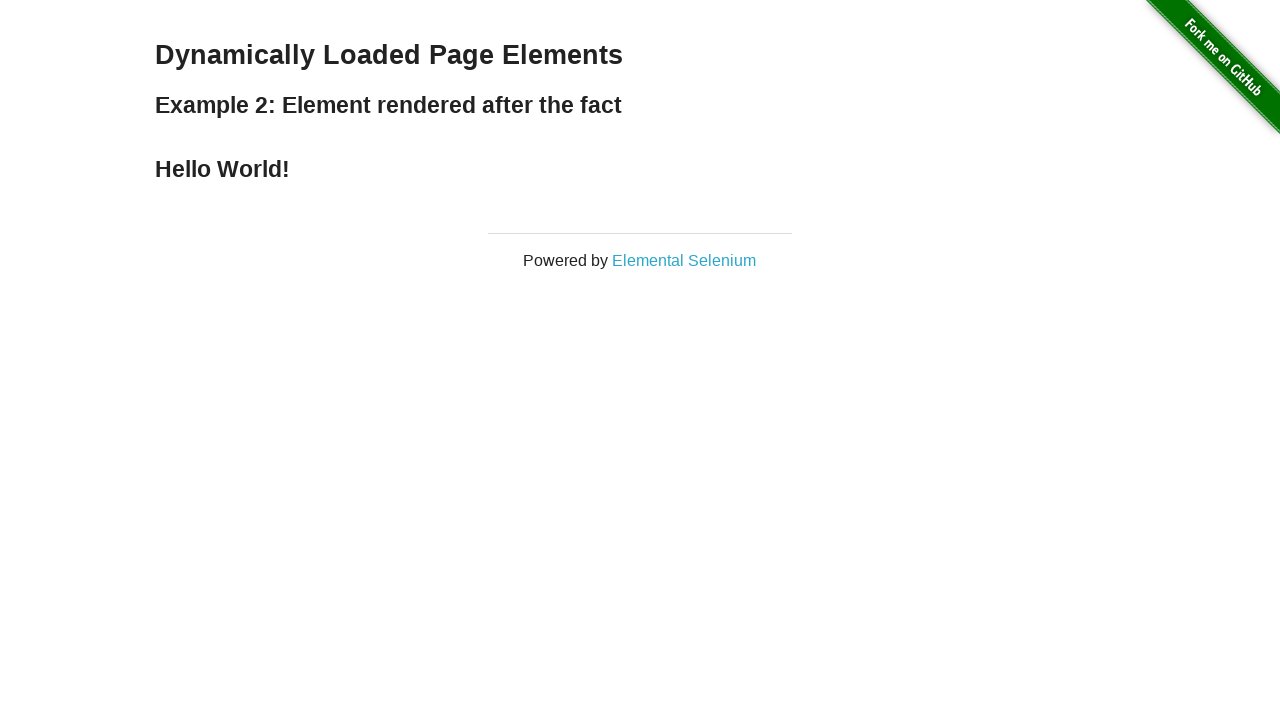